Tests switching between browser tabs by opening a new tab, interacting with it, and switching back

Starting URL: https://rahulshettyacademy.com/AutomationPractice/

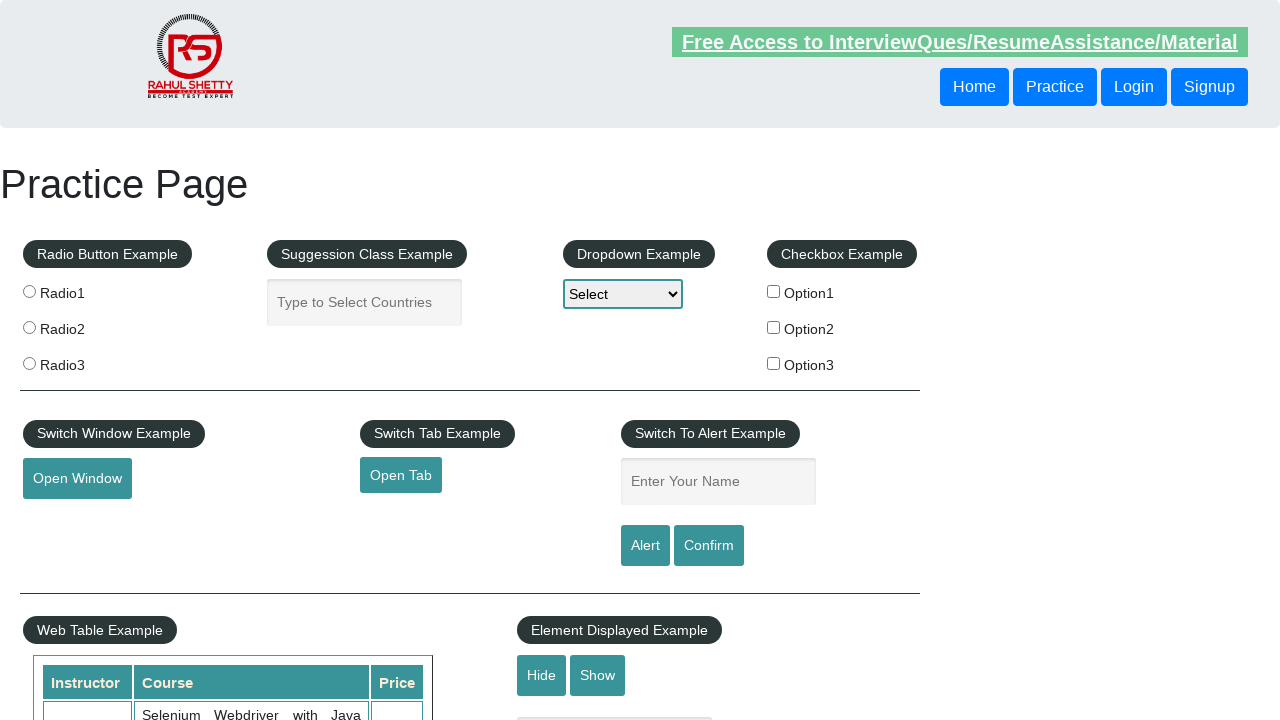

Clicked button to open new tab at (401, 475) on #opentab
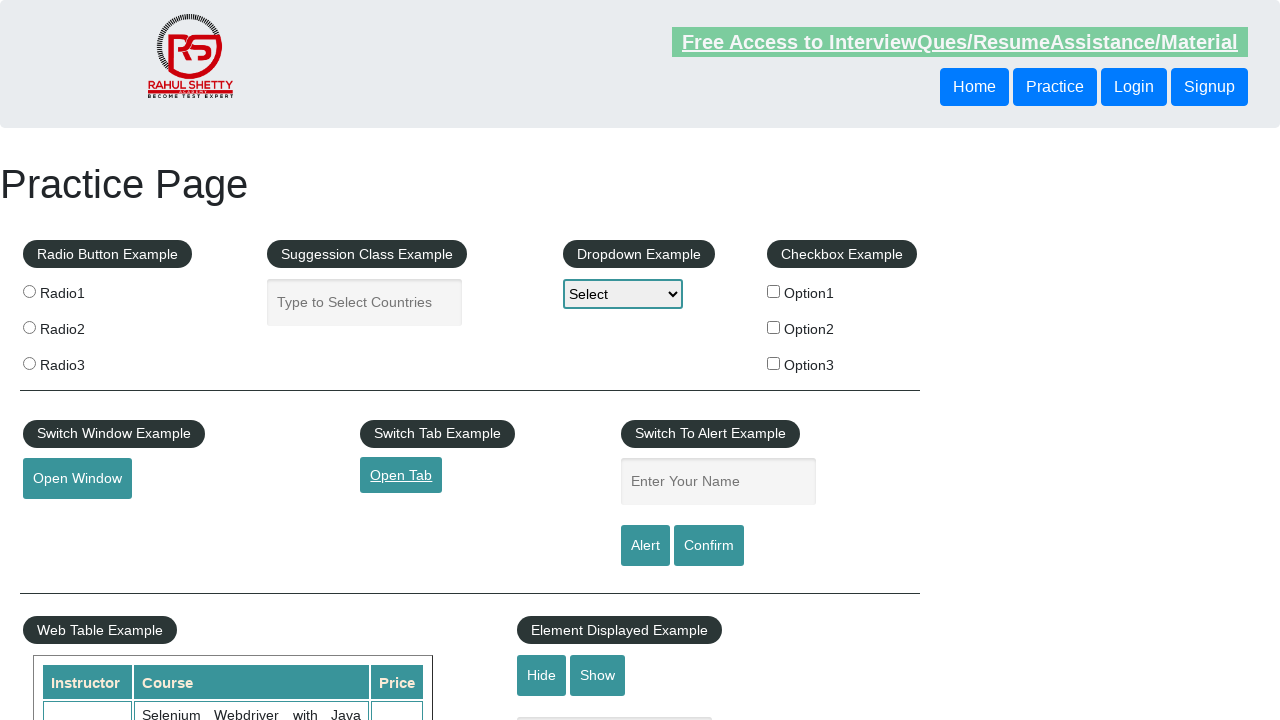

New tab opened and captured
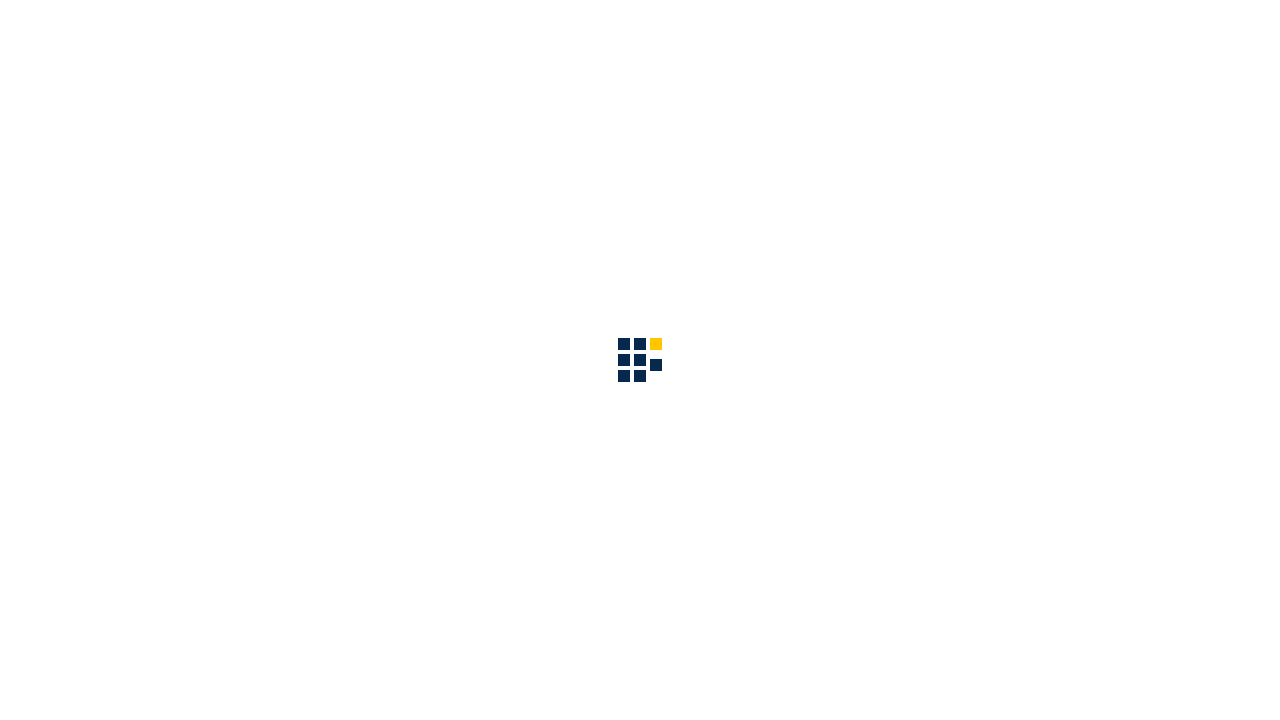

Clicked 'Access all our Courses' link in new tab at (1092, 124) on xpath=//a[text()='Access all our Courses']
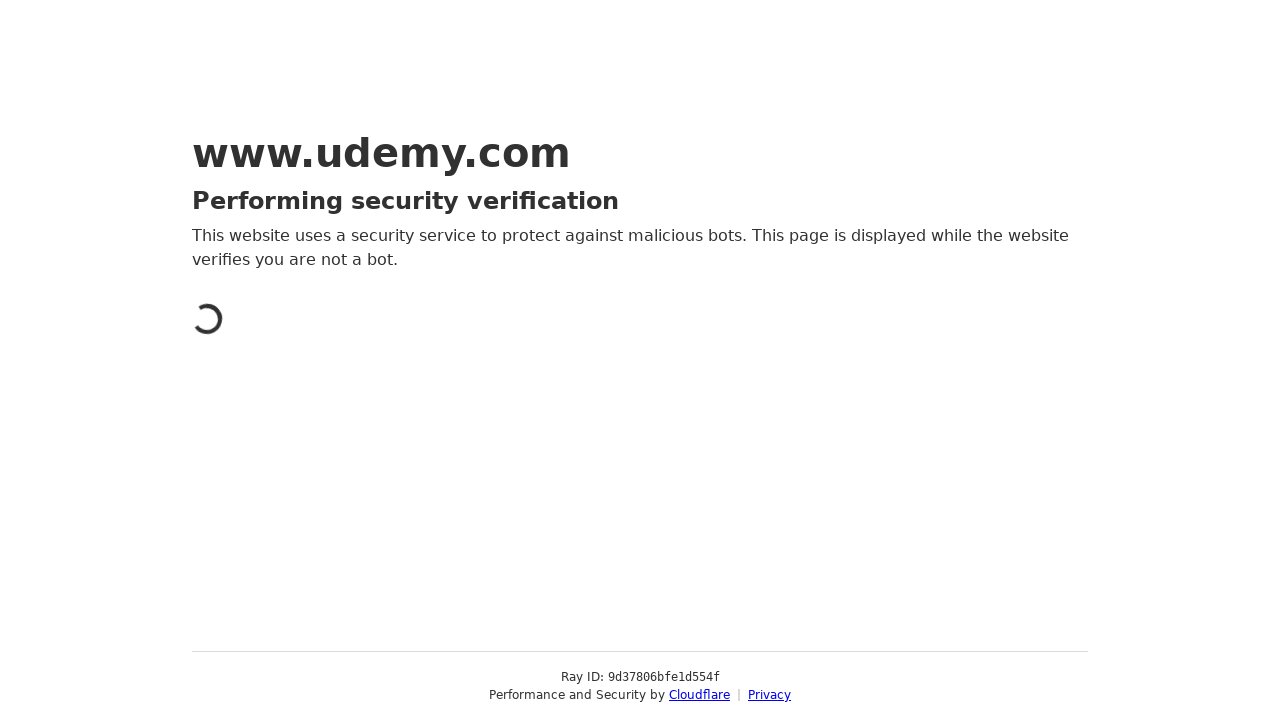

Closed new tab
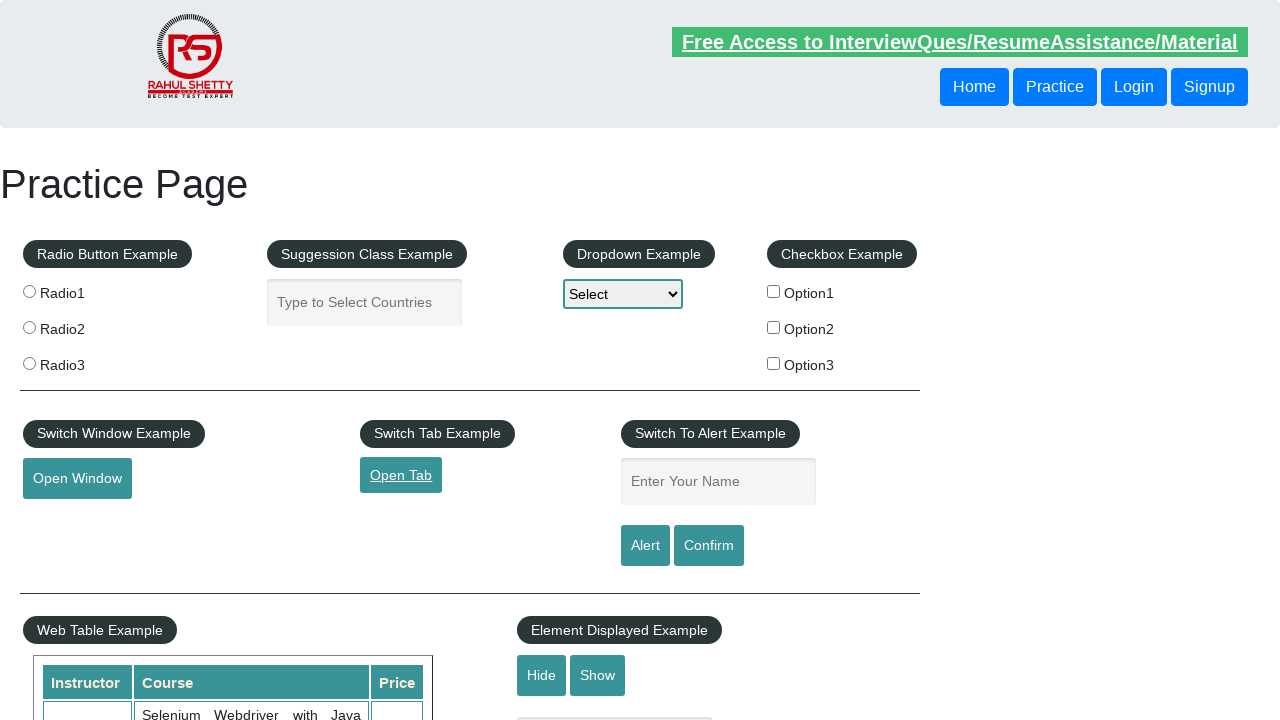

Clicked button to open new tab again on original page at (401, 475) on #opentab
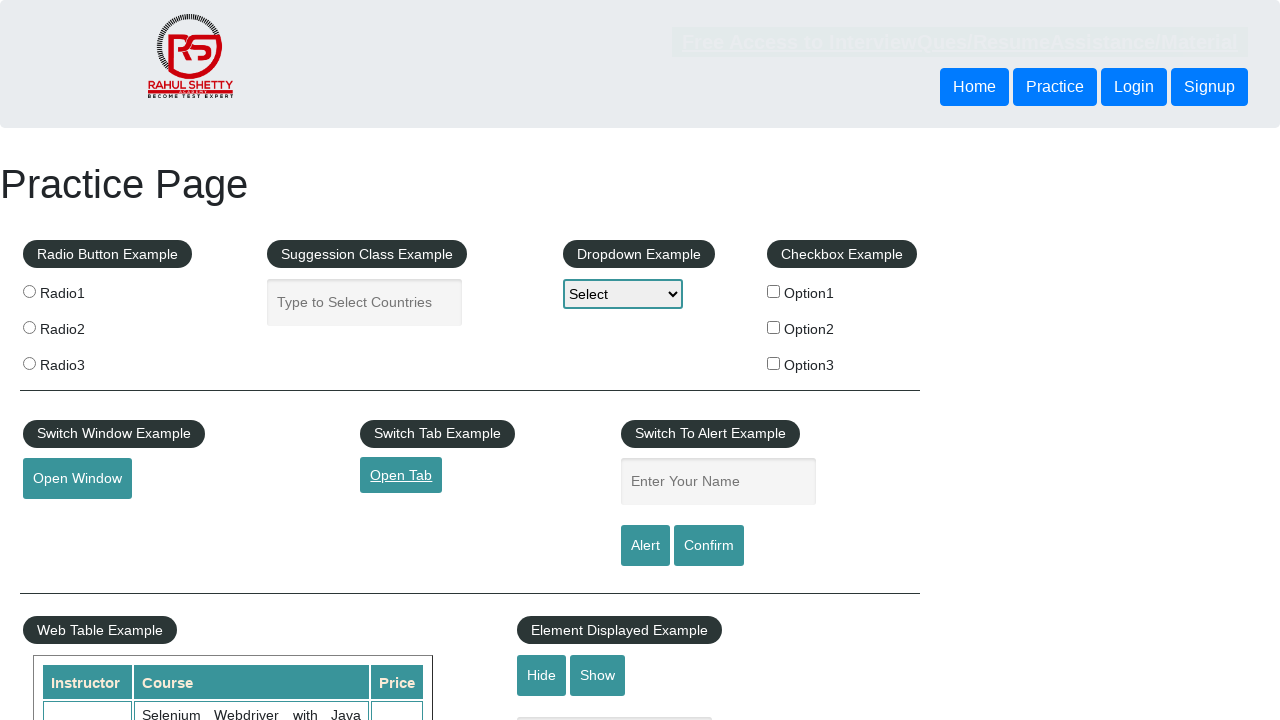

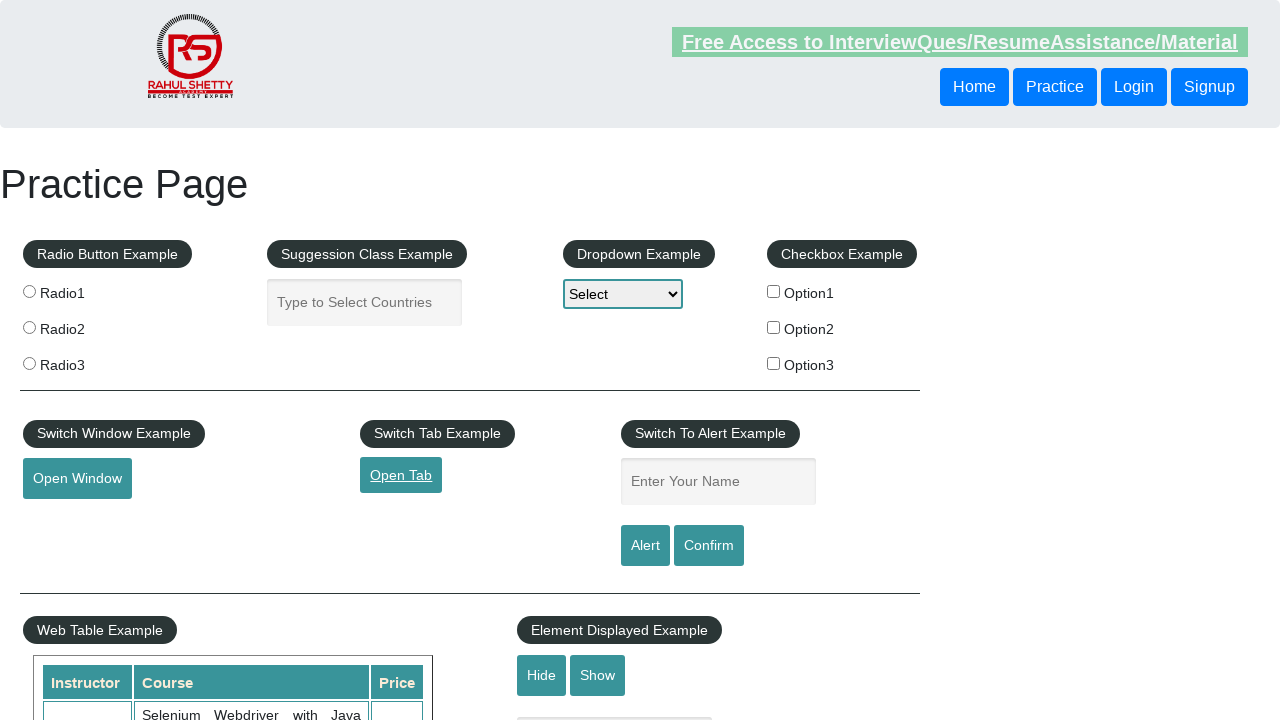